Tests clicking on the "Star" element on the Playwright documentation homepage using a locator variable with exact text match

Starting URL: https://playwright.dev/

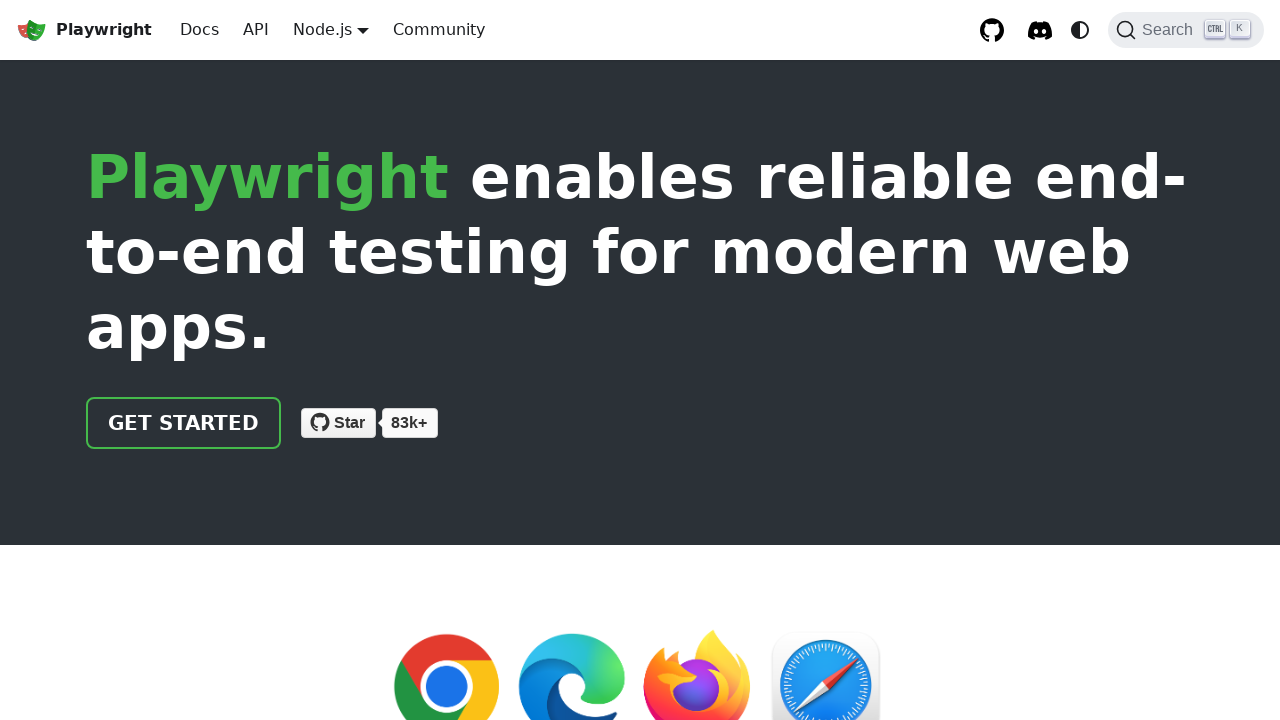

Created locator for 'Star' element with exact text match
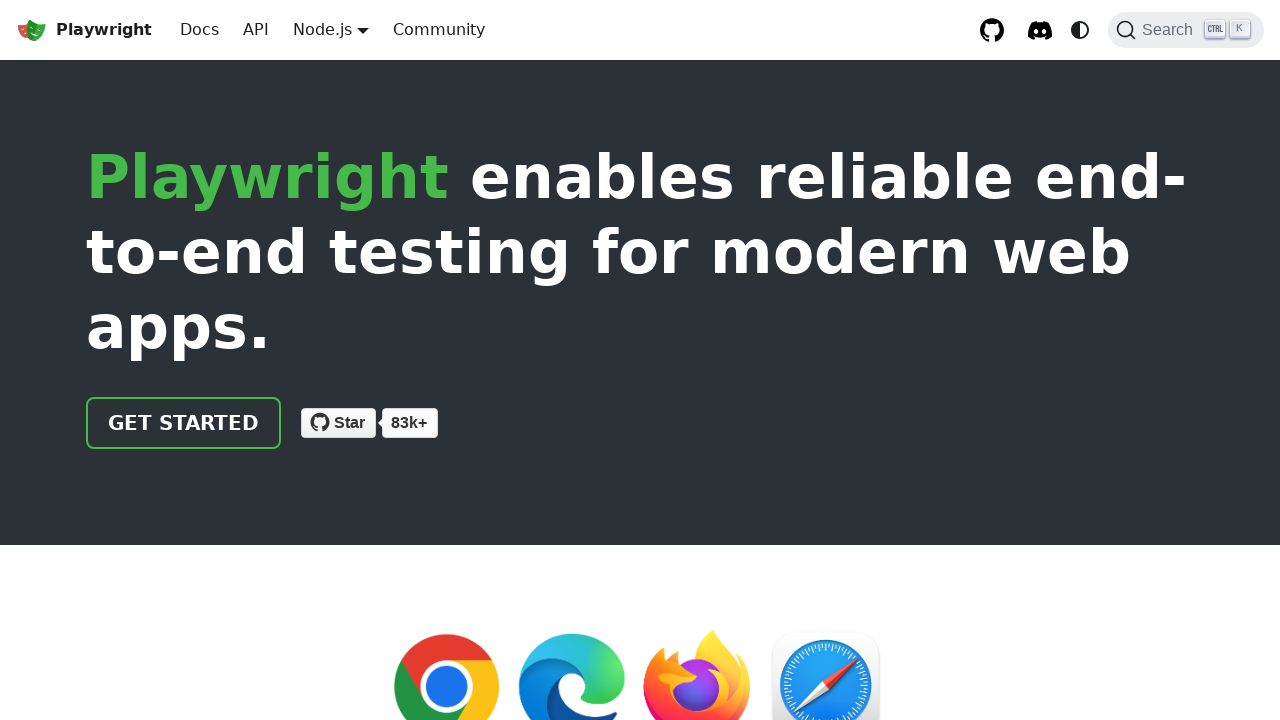

Clicked on the Star element at (350, 422) on text="Star"
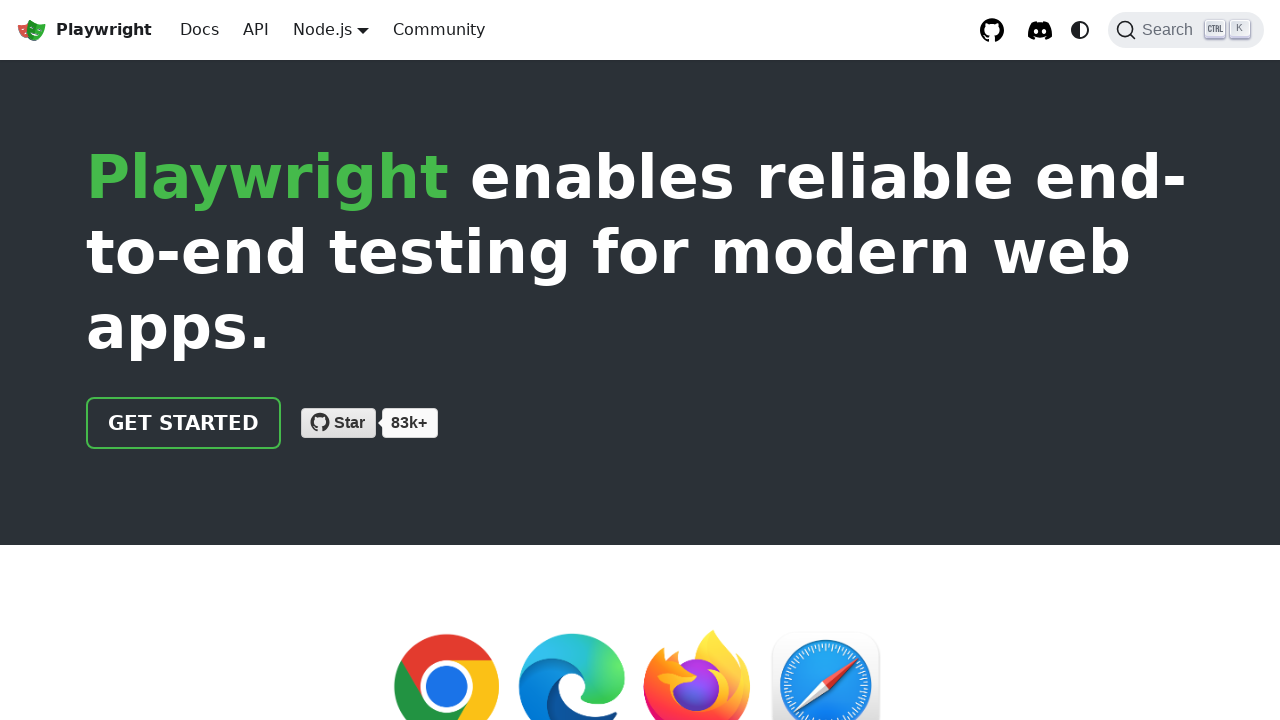

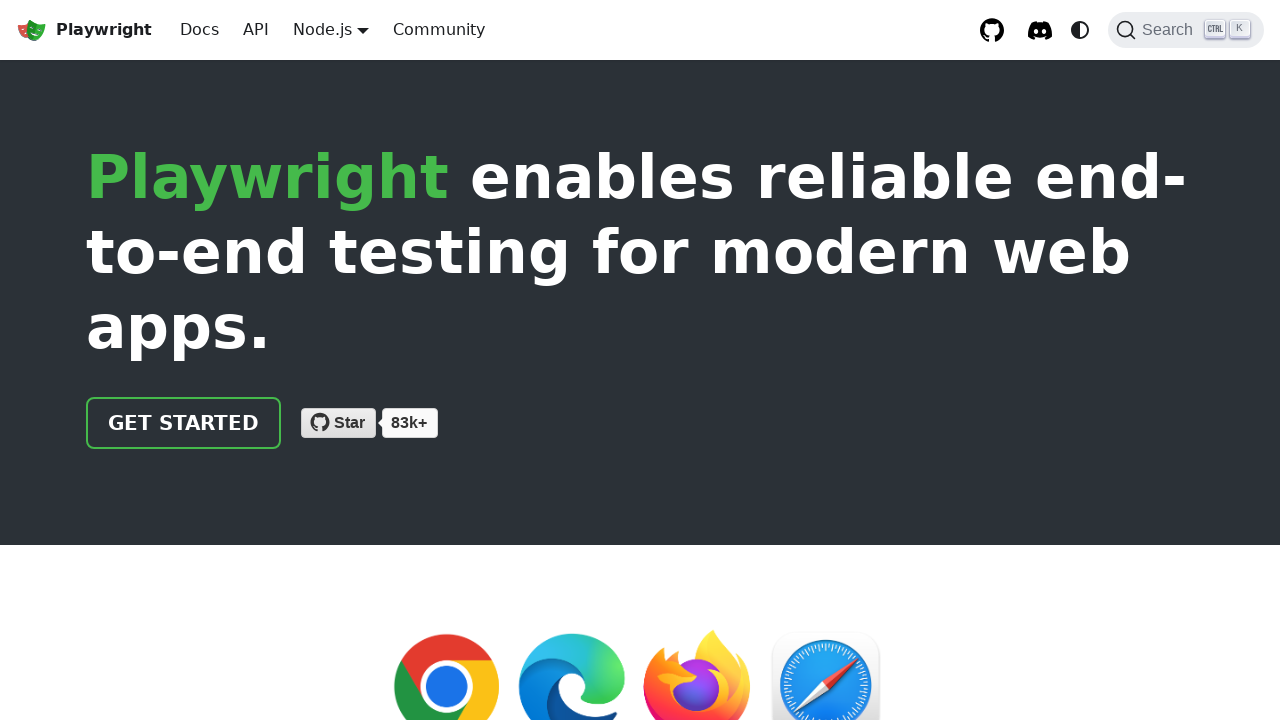